Tests sorting the "Due" column in ascending order by clicking the column header and verifying the values are sorted correctly

Starting URL: http://the-internet.herokuapp.com/tables

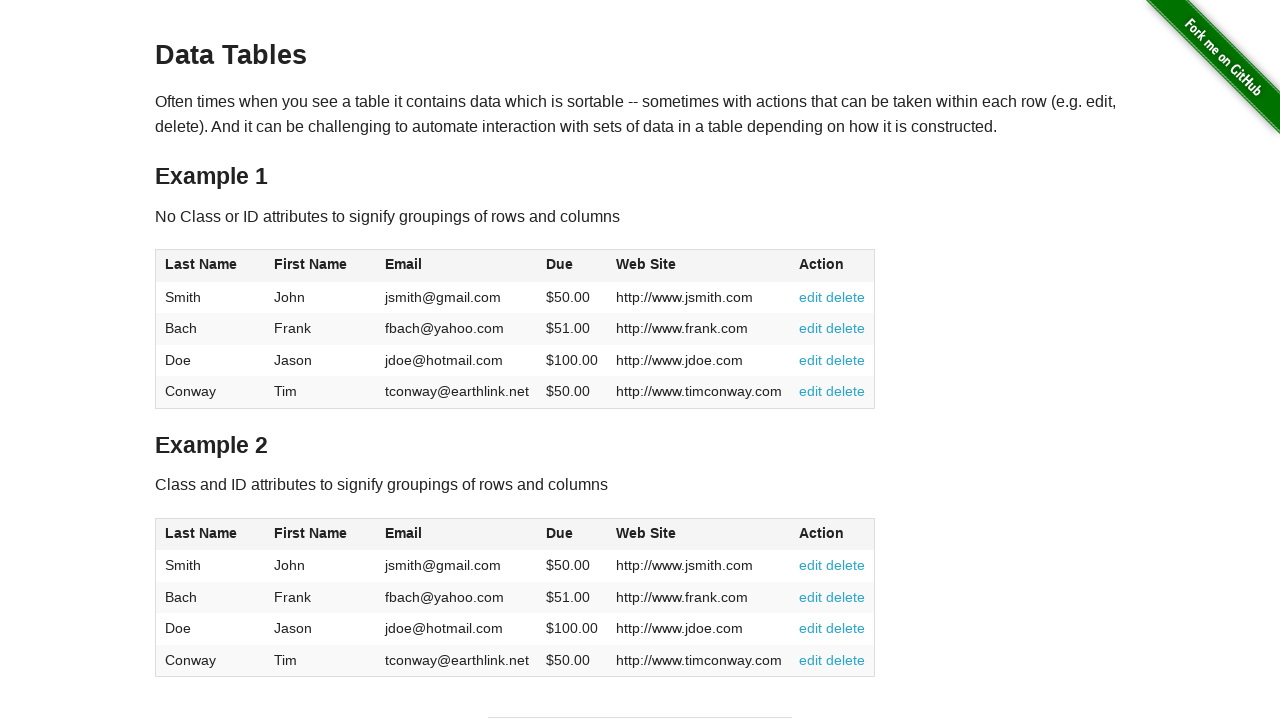

Clicked Due column header to sort in ascending order at (572, 266) on #table1 thead tr th:nth-of-type(4)
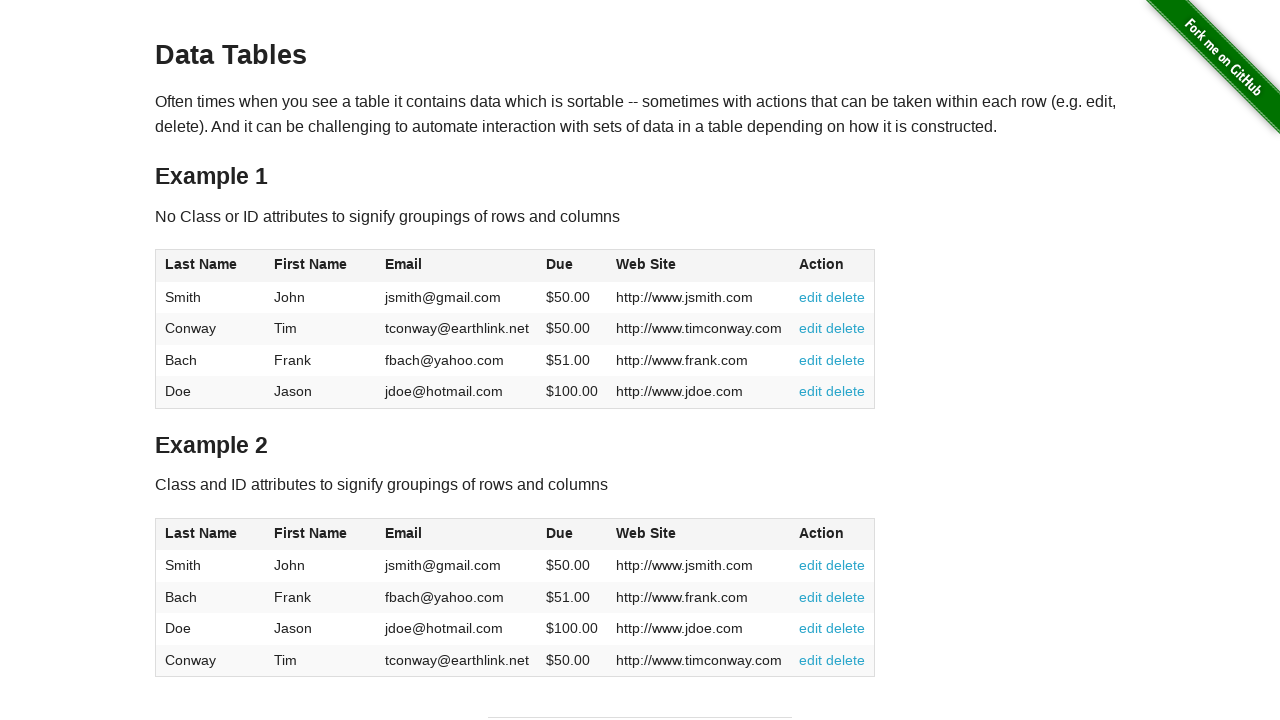

Waited for Due column values to load in table body
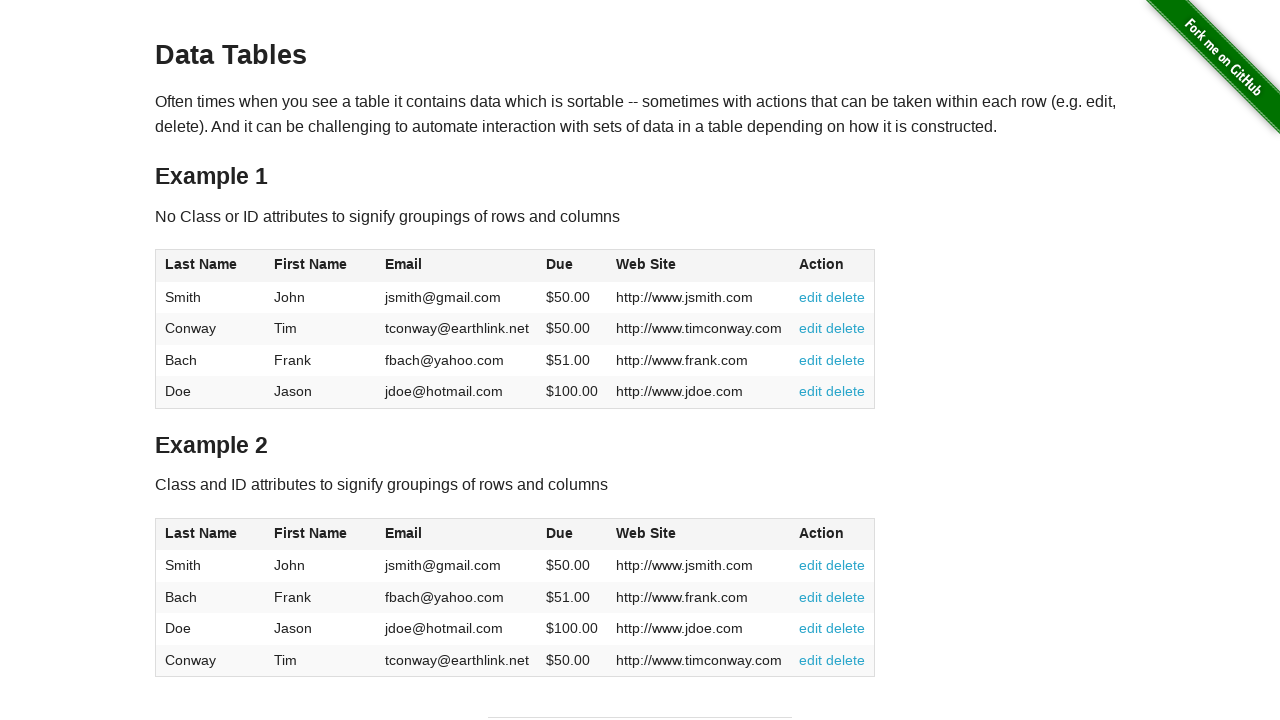

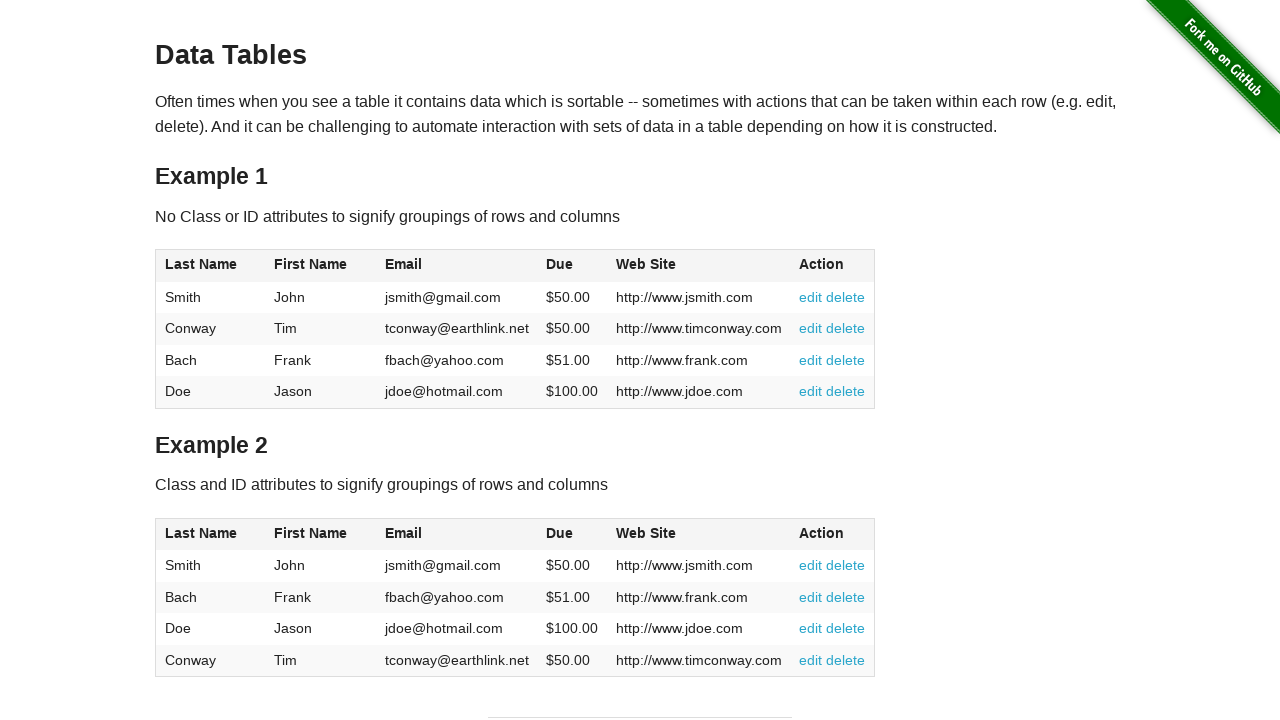